Scrolls down the page incrementally using Actions API until the submit button becomes visible

Starting URL: http://www.seleniumui.moderntester.pl/high-site.php

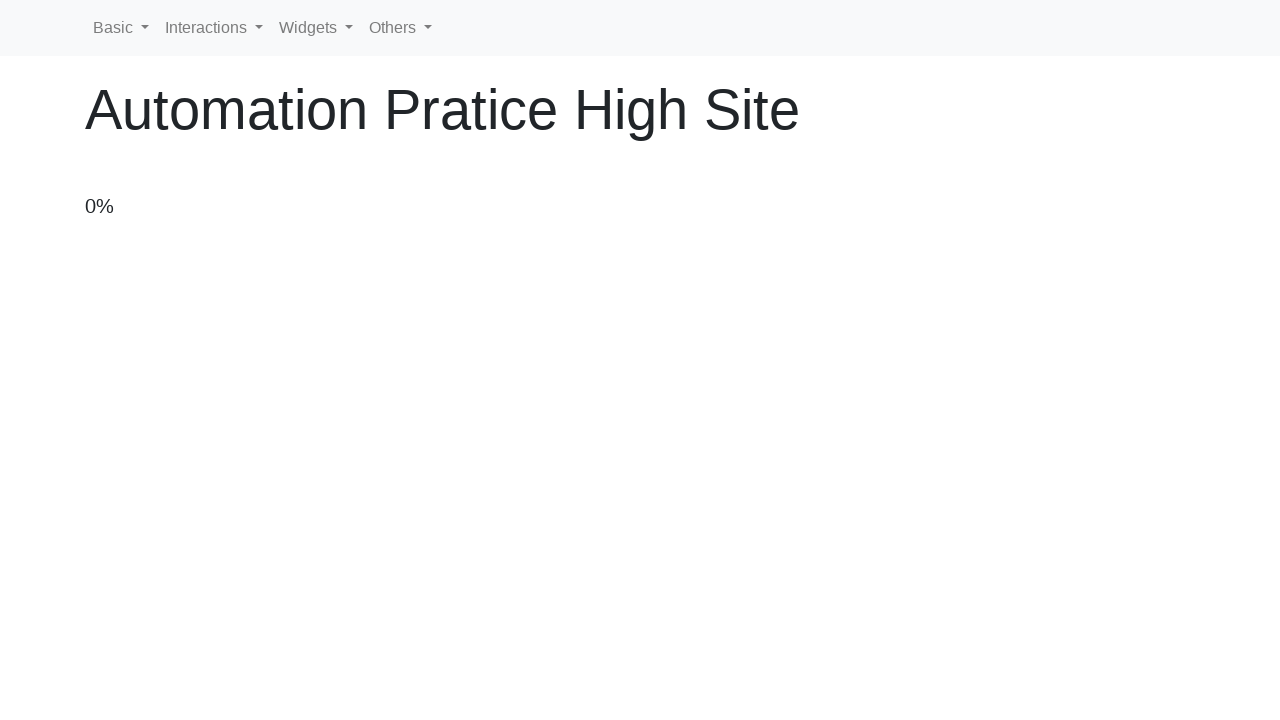

Retrieved viewport height for scroll calculations
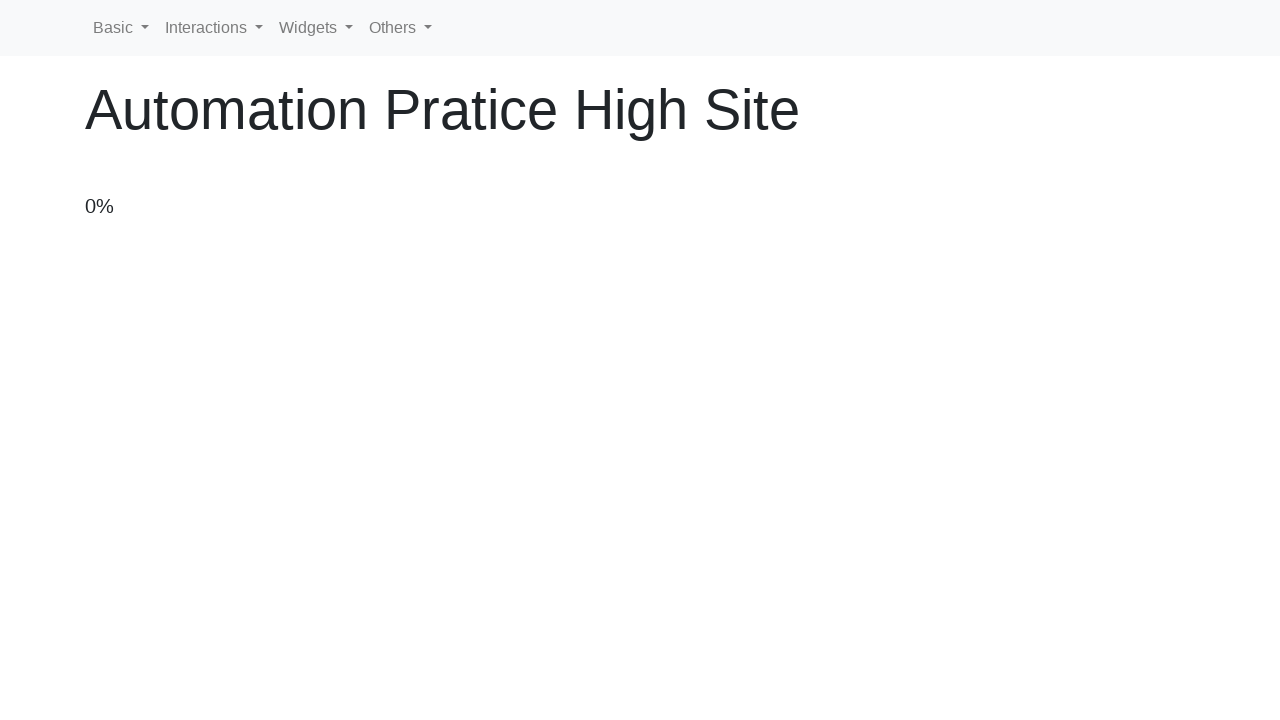

Scrolled down the page by 100 pixels
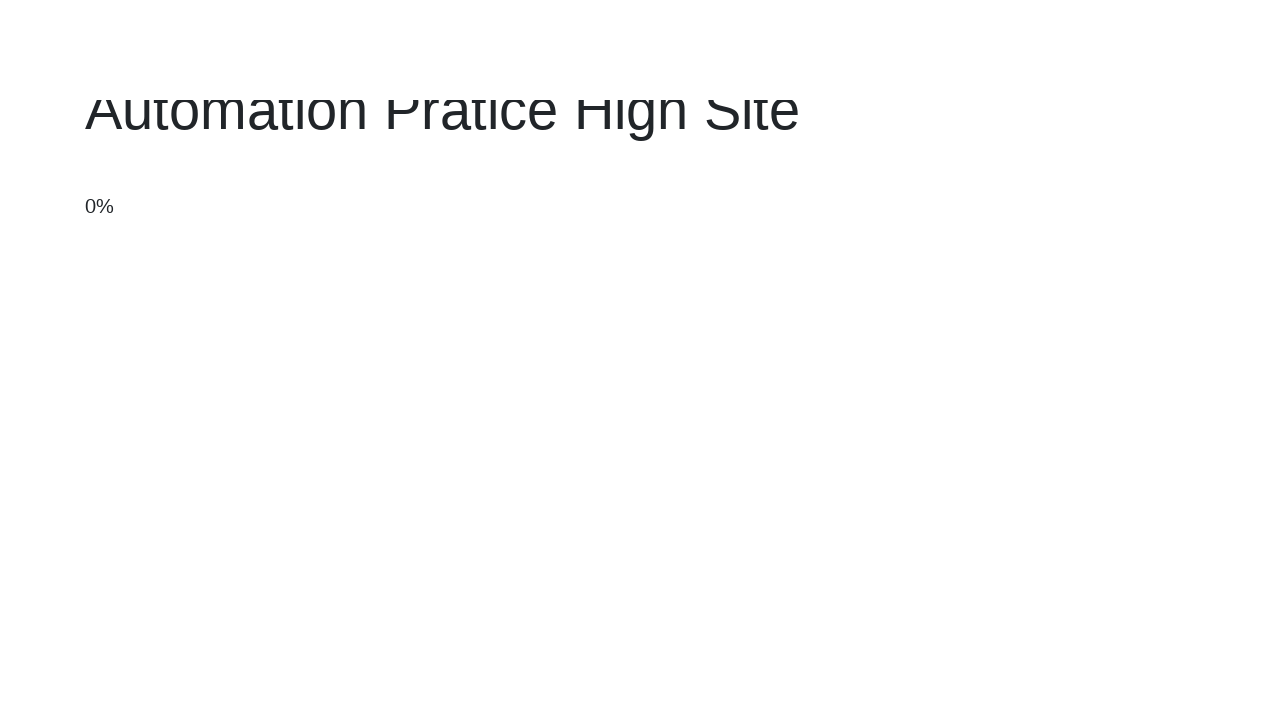

Scrolled down the page by 100 pixels
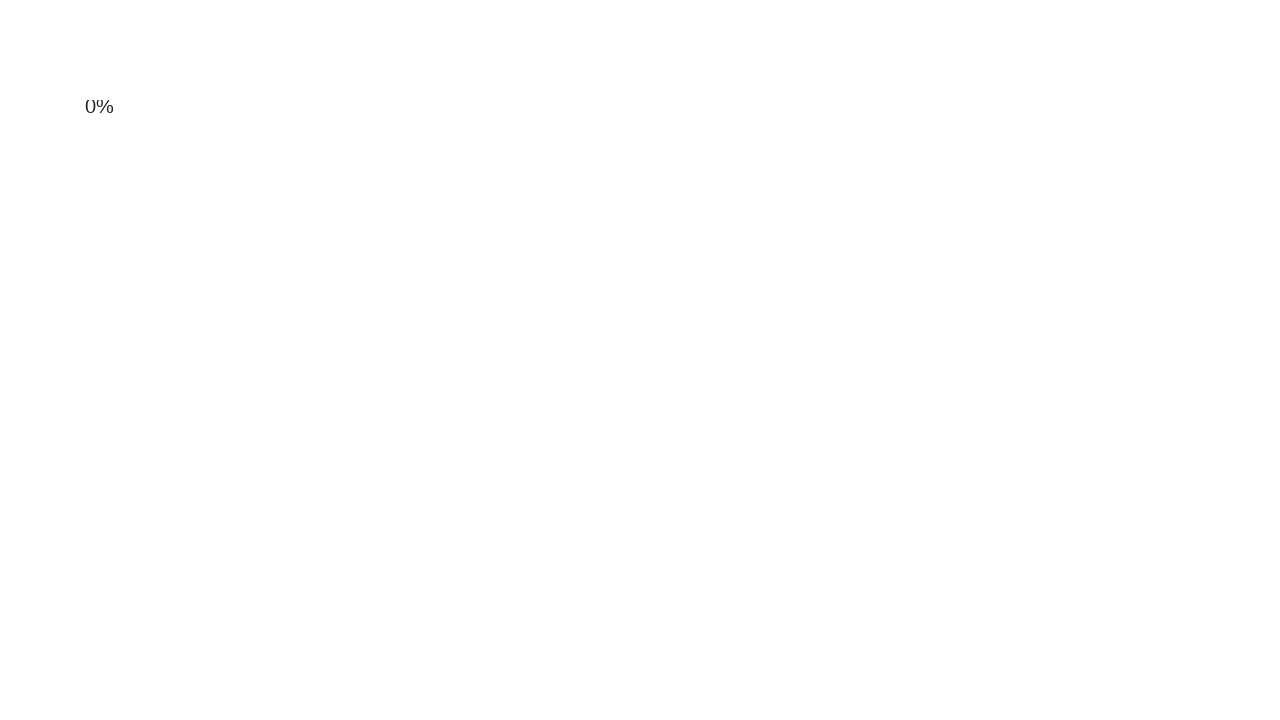

Scrolled down the page by 100 pixels
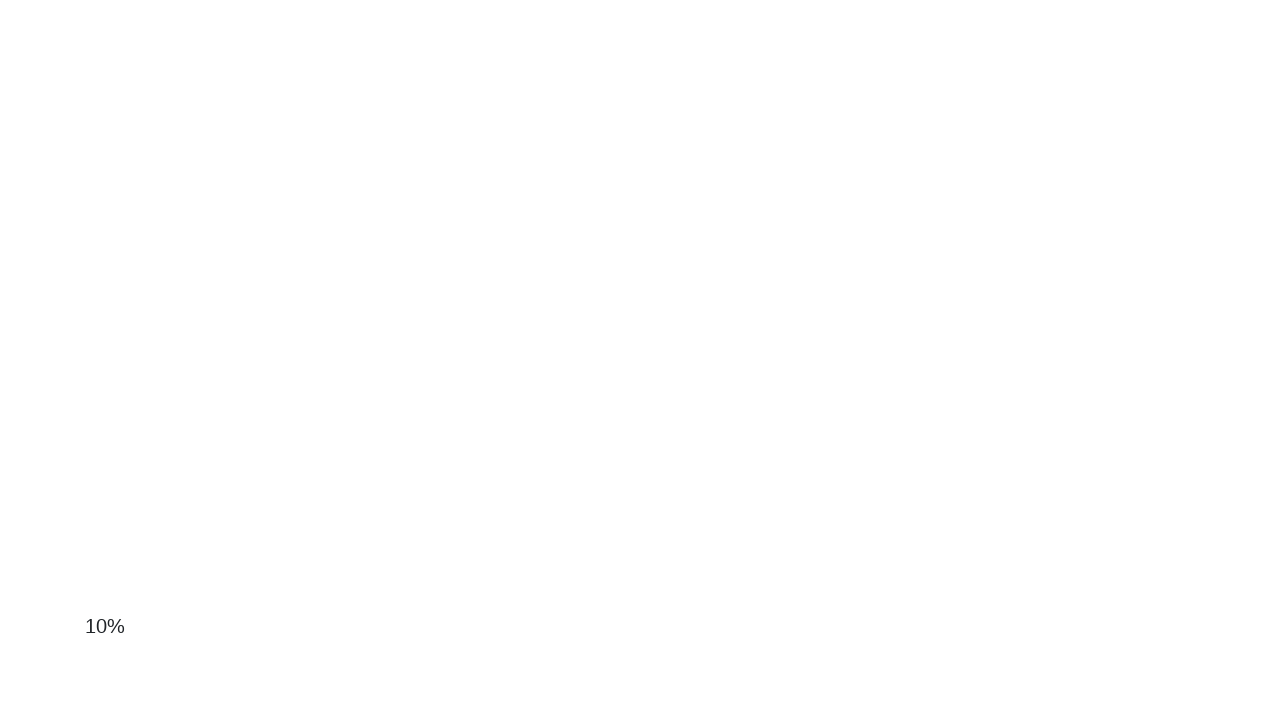

Scrolled down the page by 100 pixels
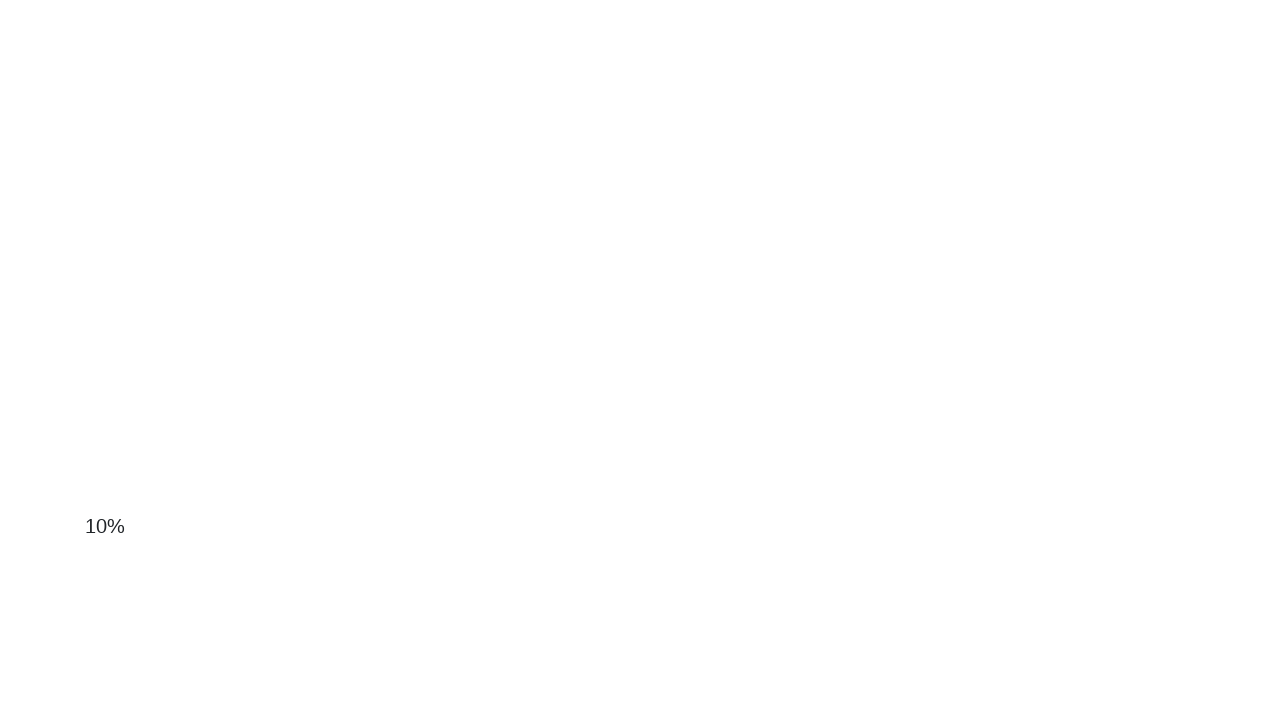

Scrolled down the page by 100 pixels
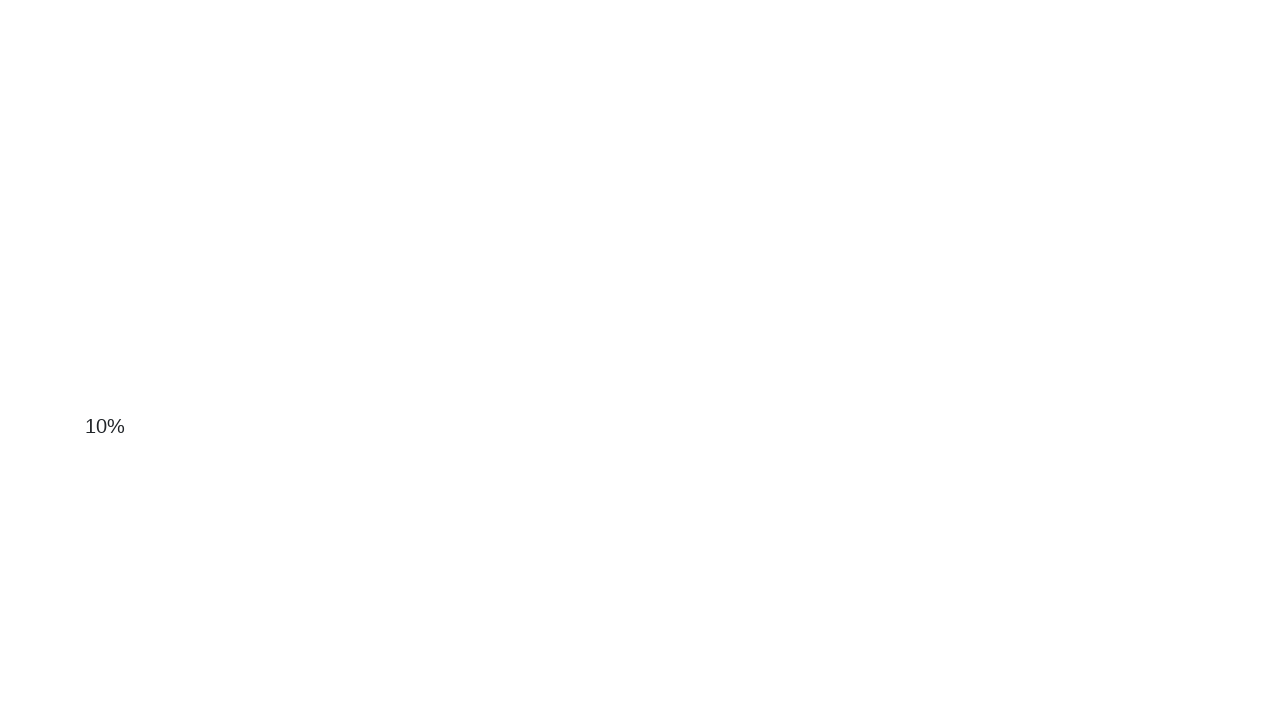

Scrolled down the page by 100 pixels
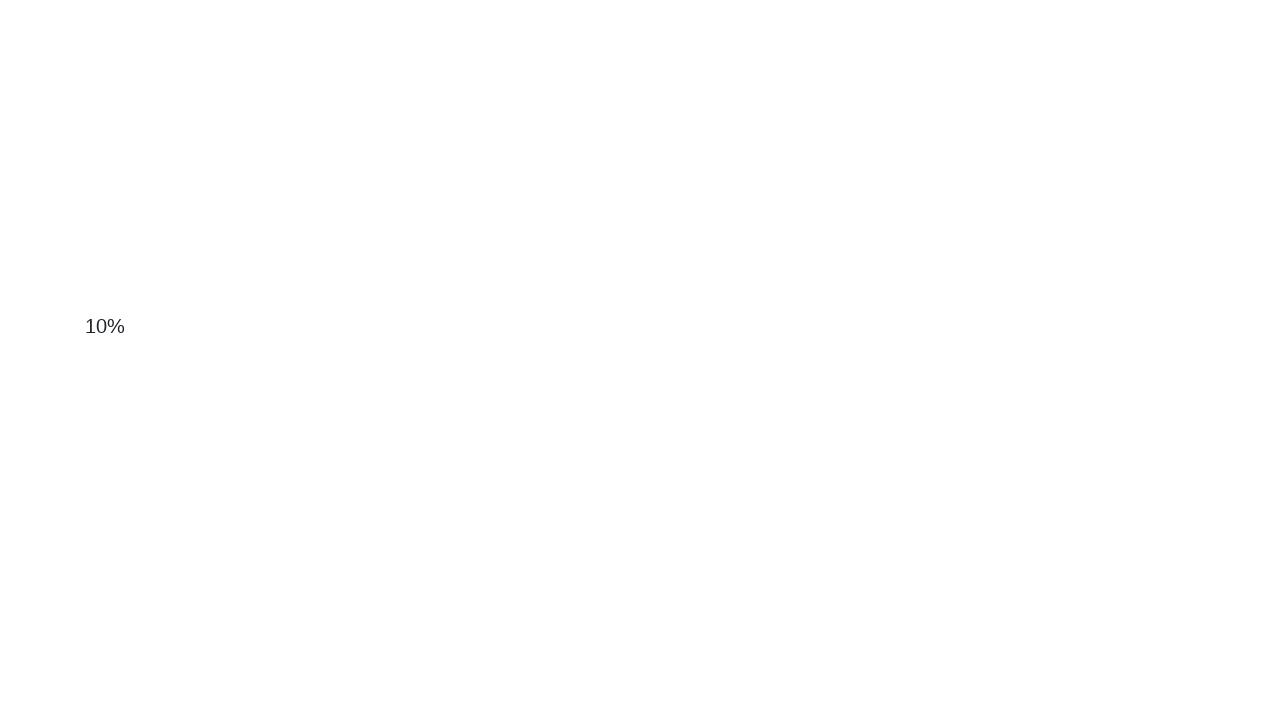

Scrolled down the page by 100 pixels
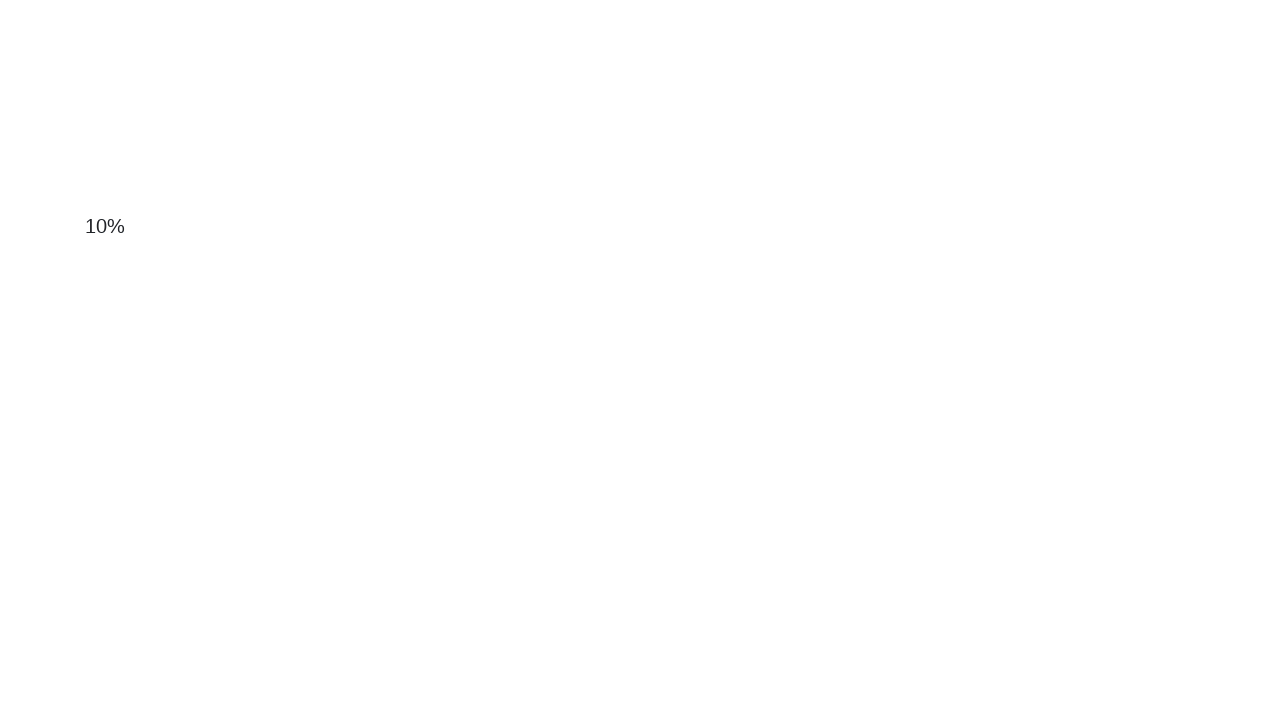

Scrolled down the page by 100 pixels
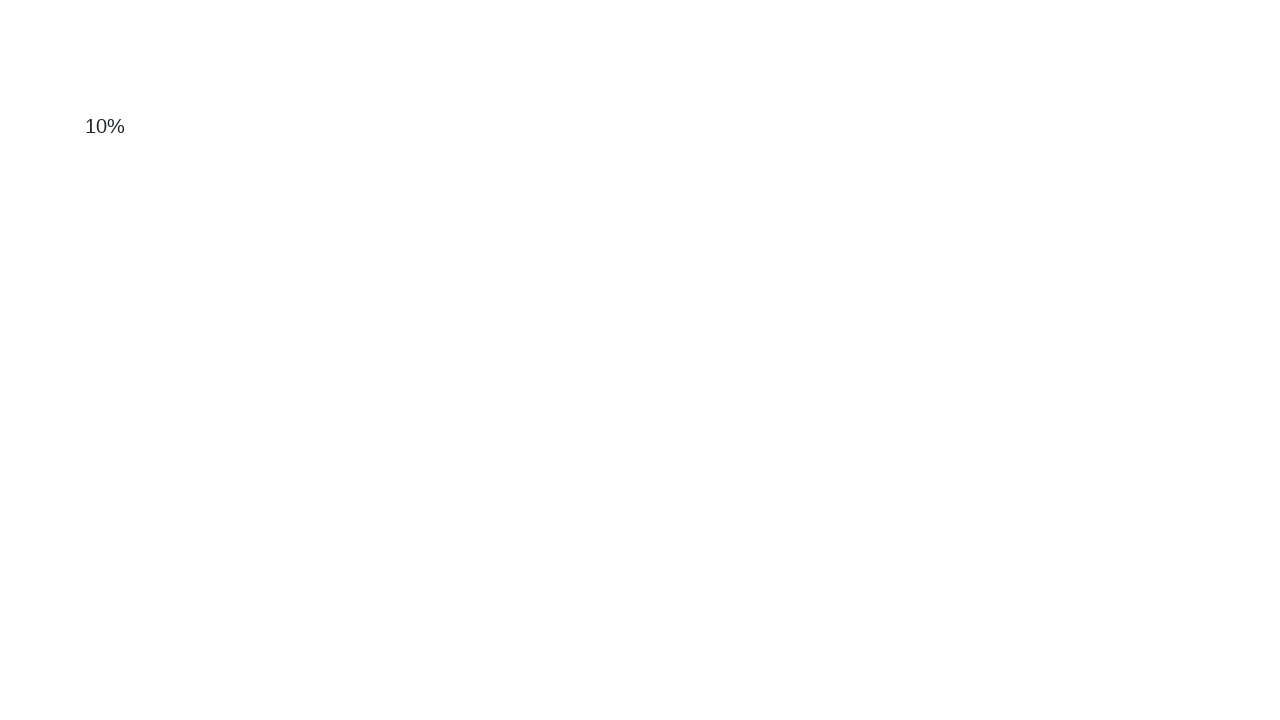

Scrolled down the page by 100 pixels
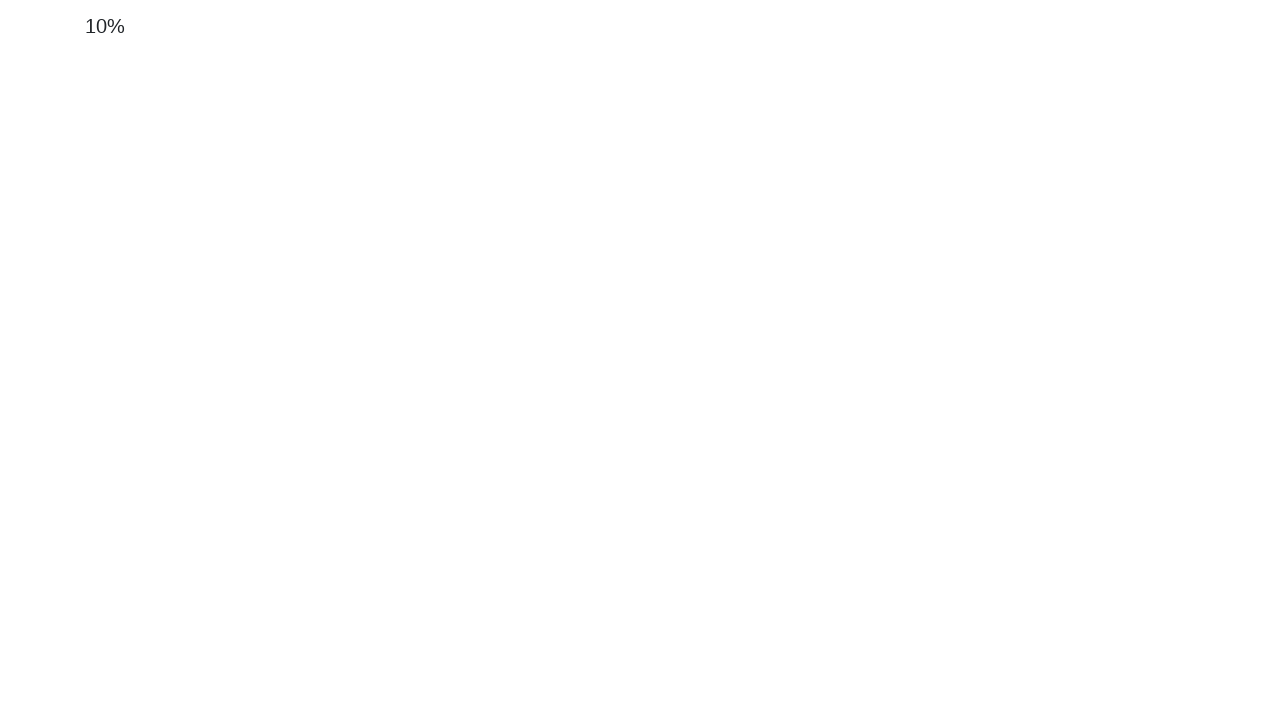

Scrolled down the page by 100 pixels
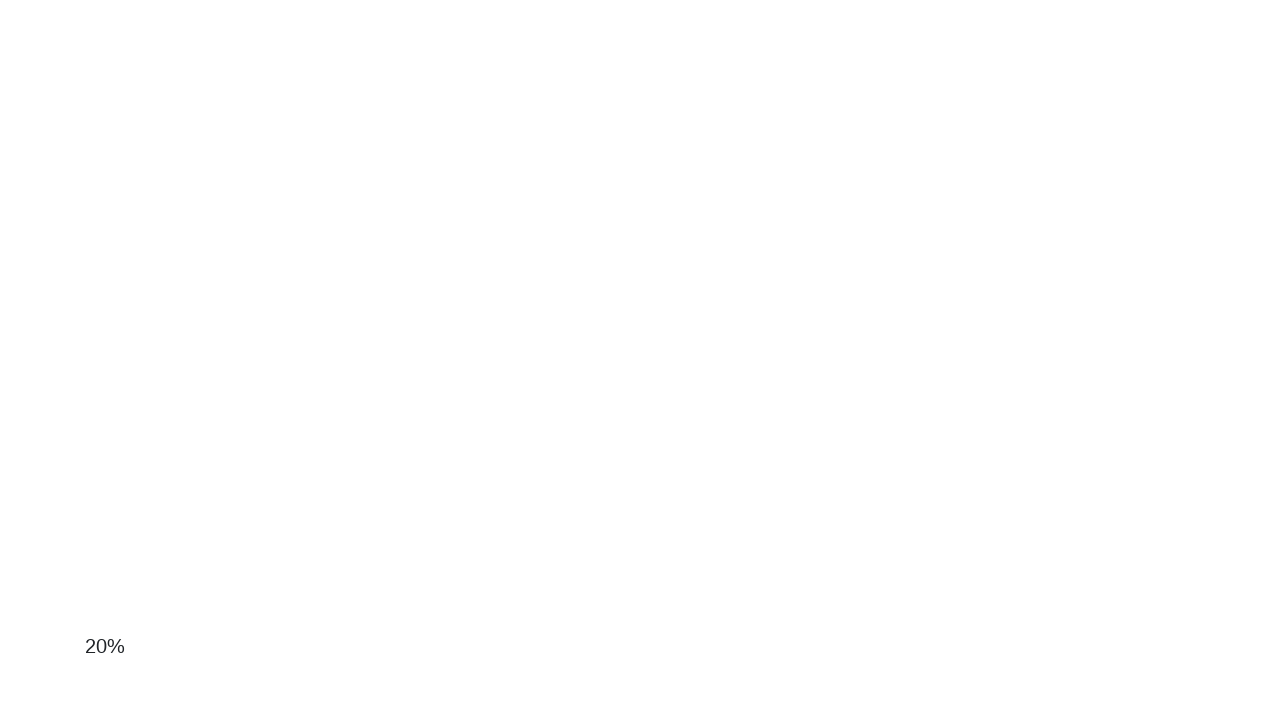

Scrolled down the page by 100 pixels
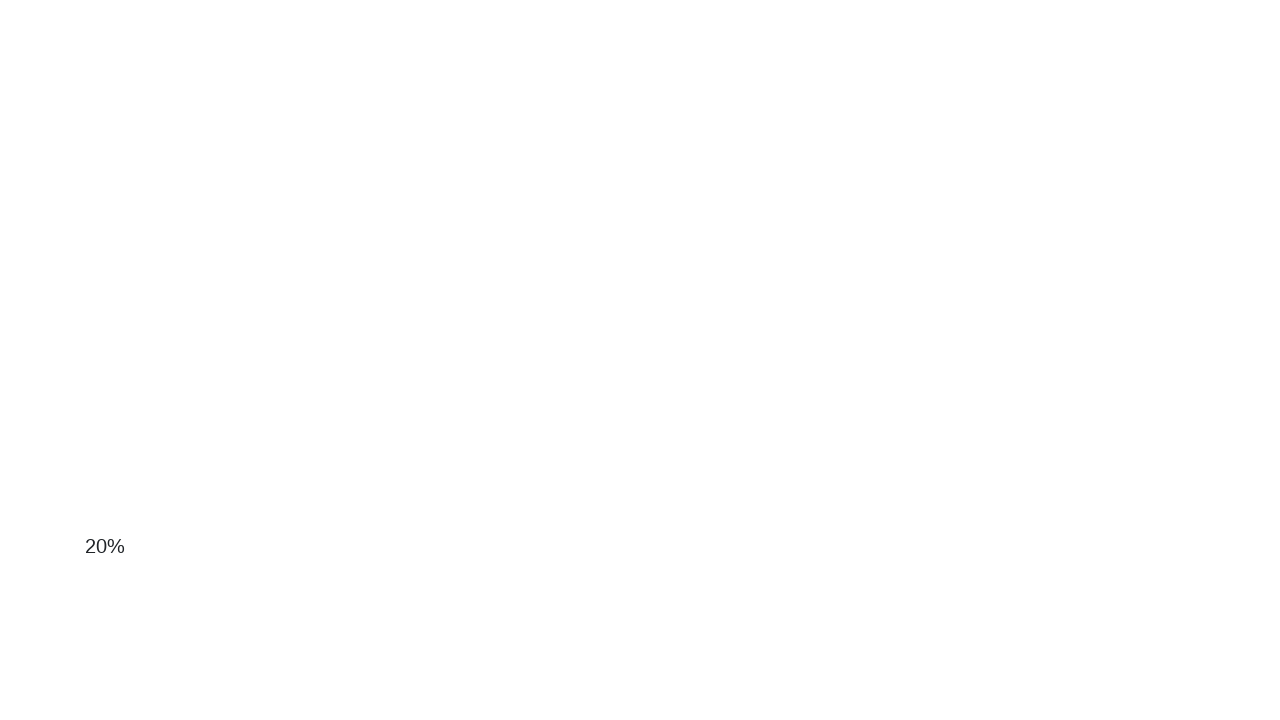

Scrolled down the page by 100 pixels
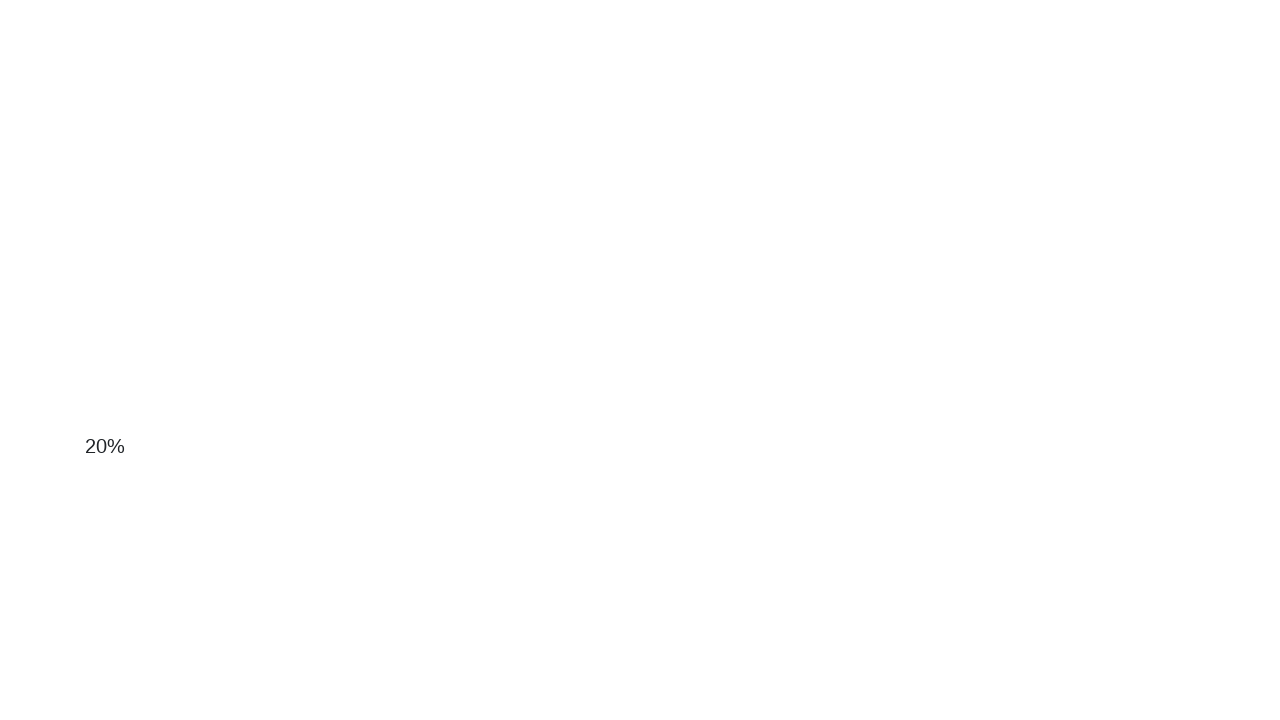

Scrolled down the page by 100 pixels
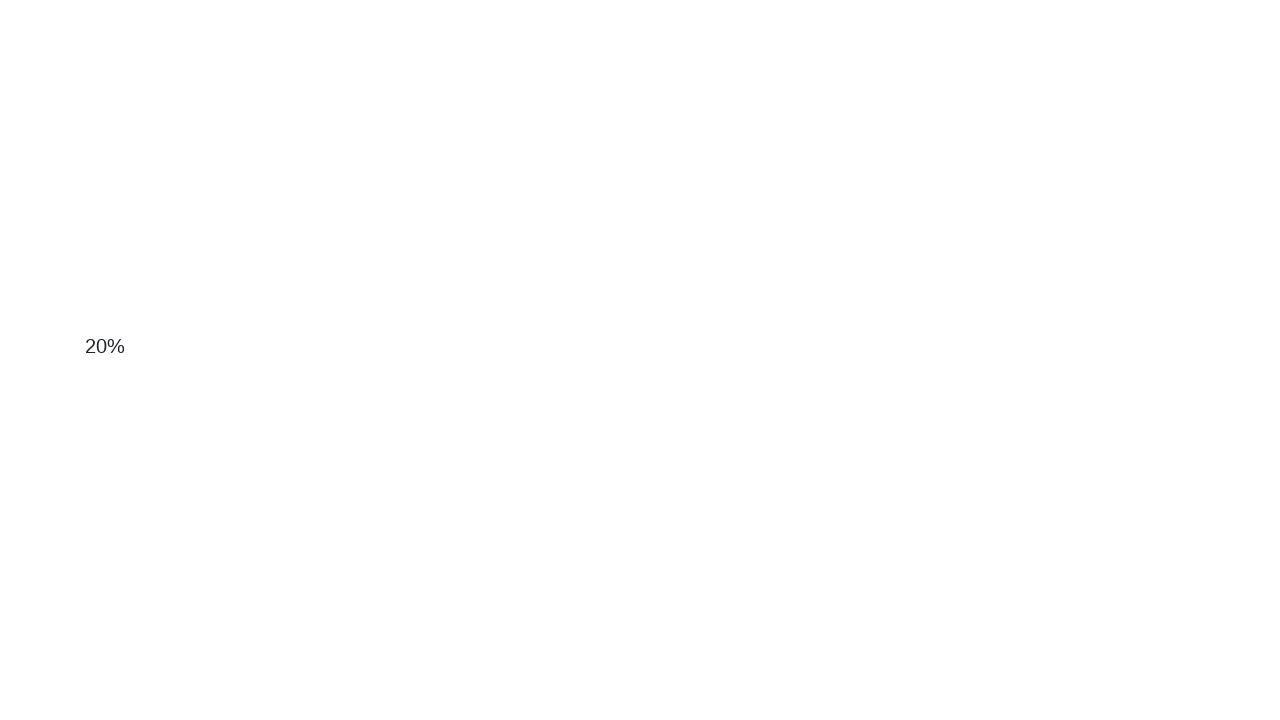

Scrolled down the page by 100 pixels
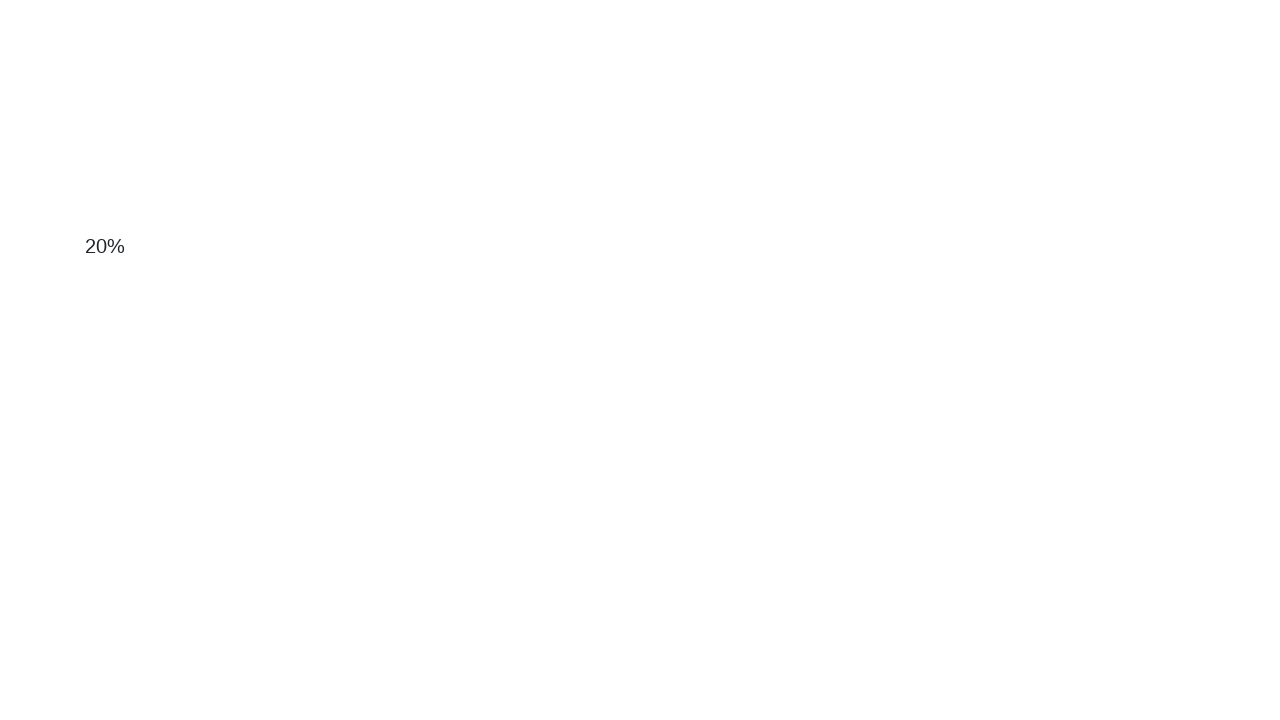

Scrolled down the page by 100 pixels
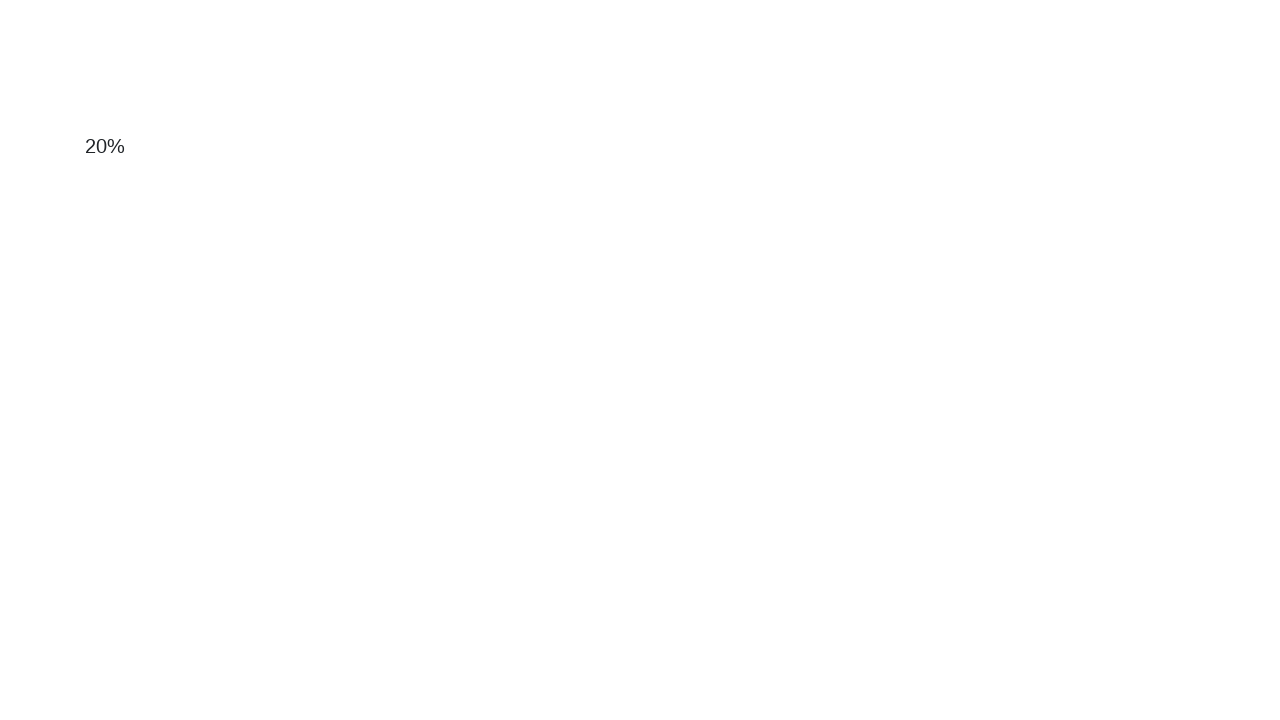

Scrolled down the page by 100 pixels
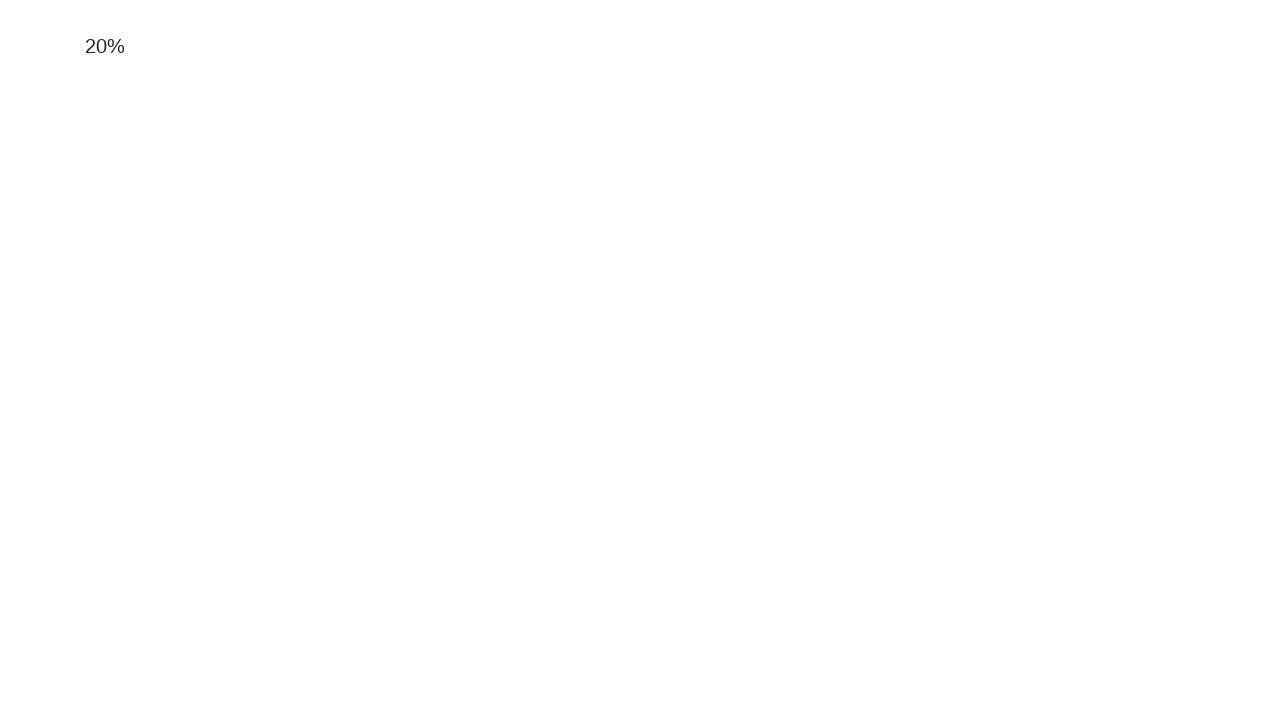

Scrolled down the page by 100 pixels
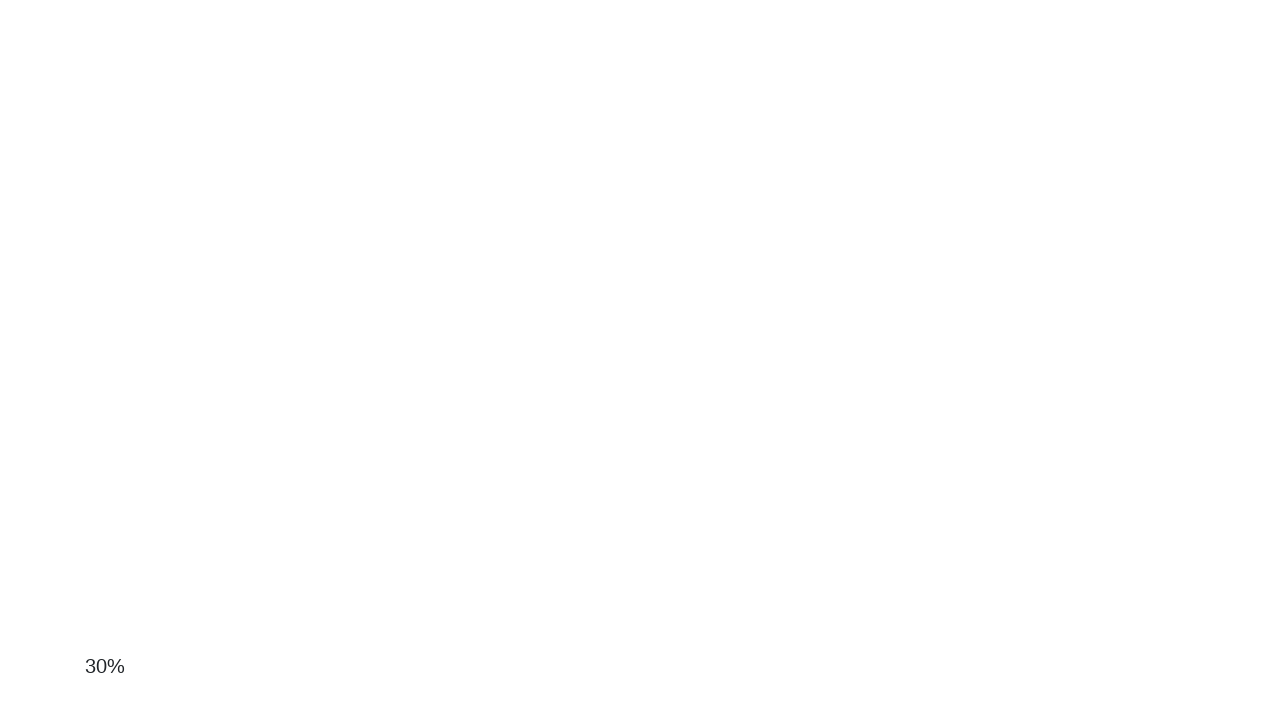

Scrolled down the page by 100 pixels
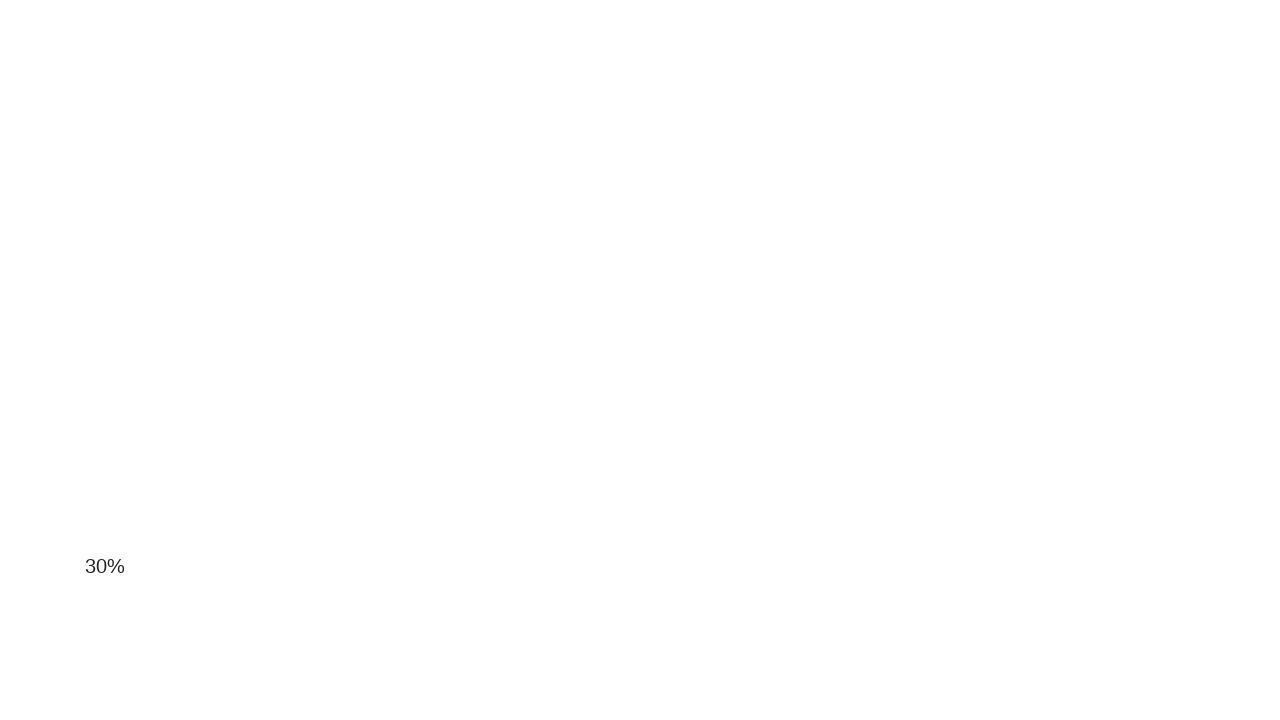

Scrolled down the page by 100 pixels
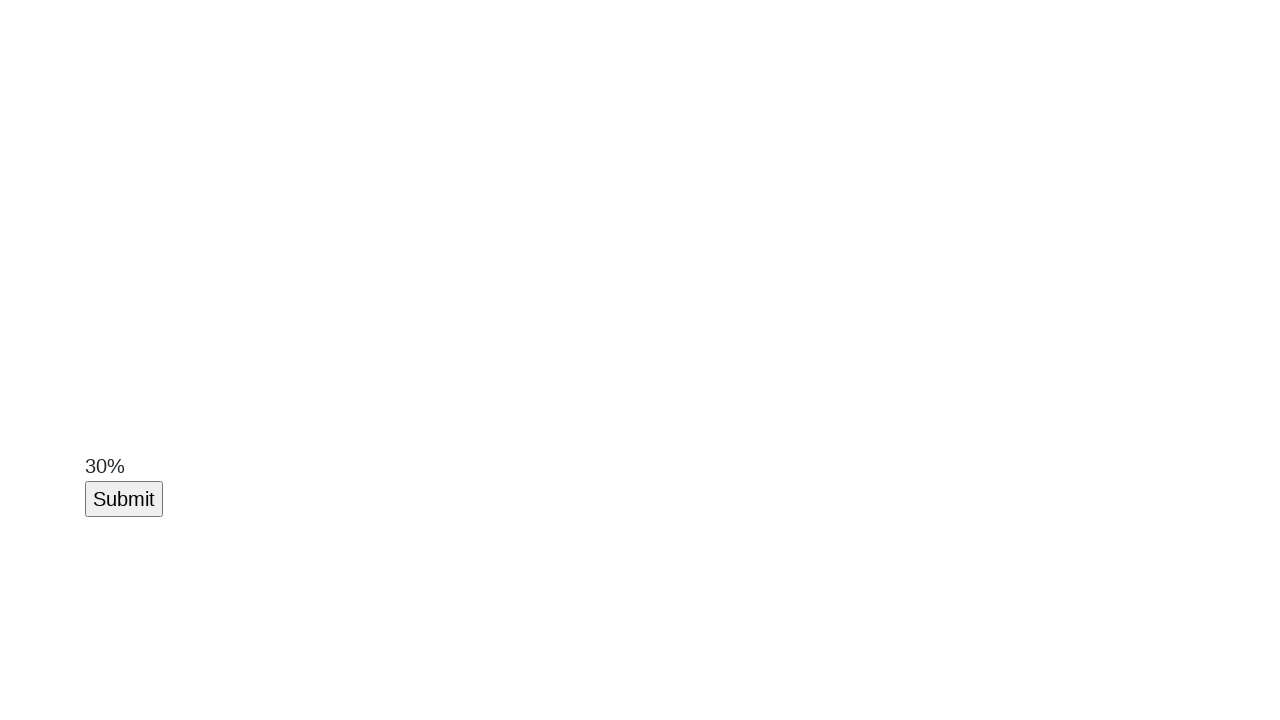

Submit button became visible - scrolling complete
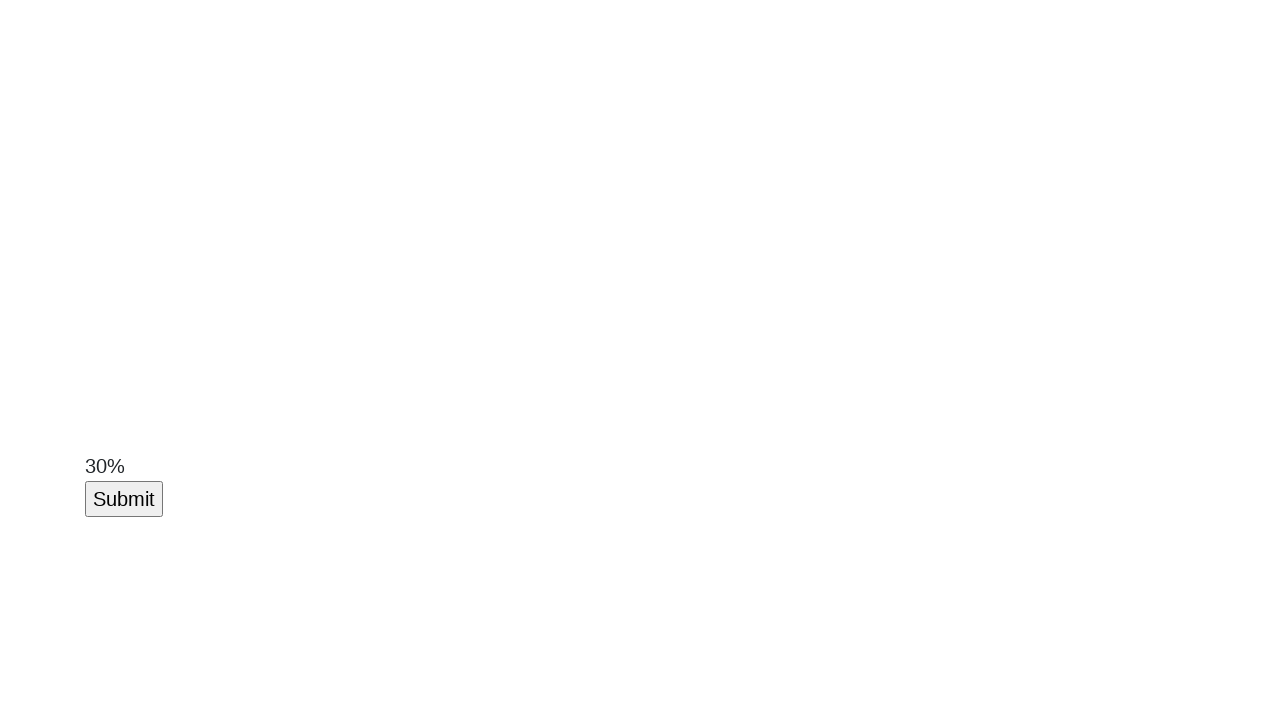

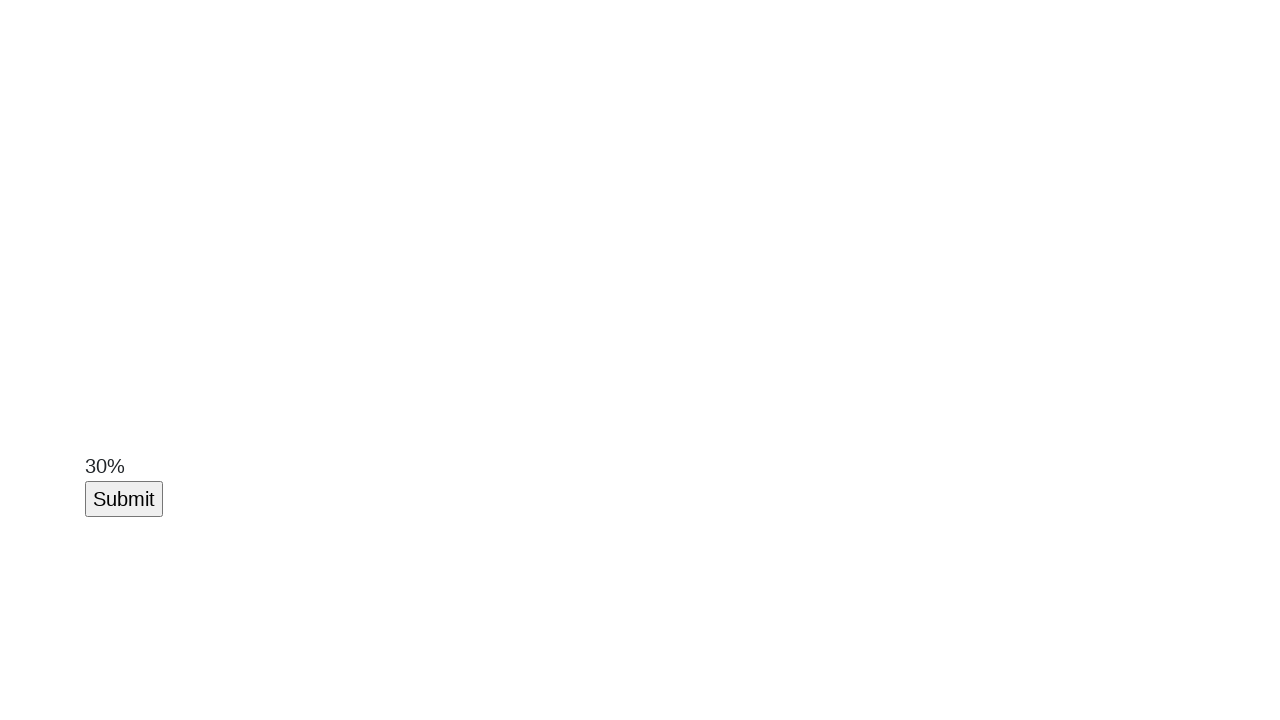